Tests that a todo item is removed if an empty text string is entered during edit

Starting URL: https://demo.playwright.dev/todomvc

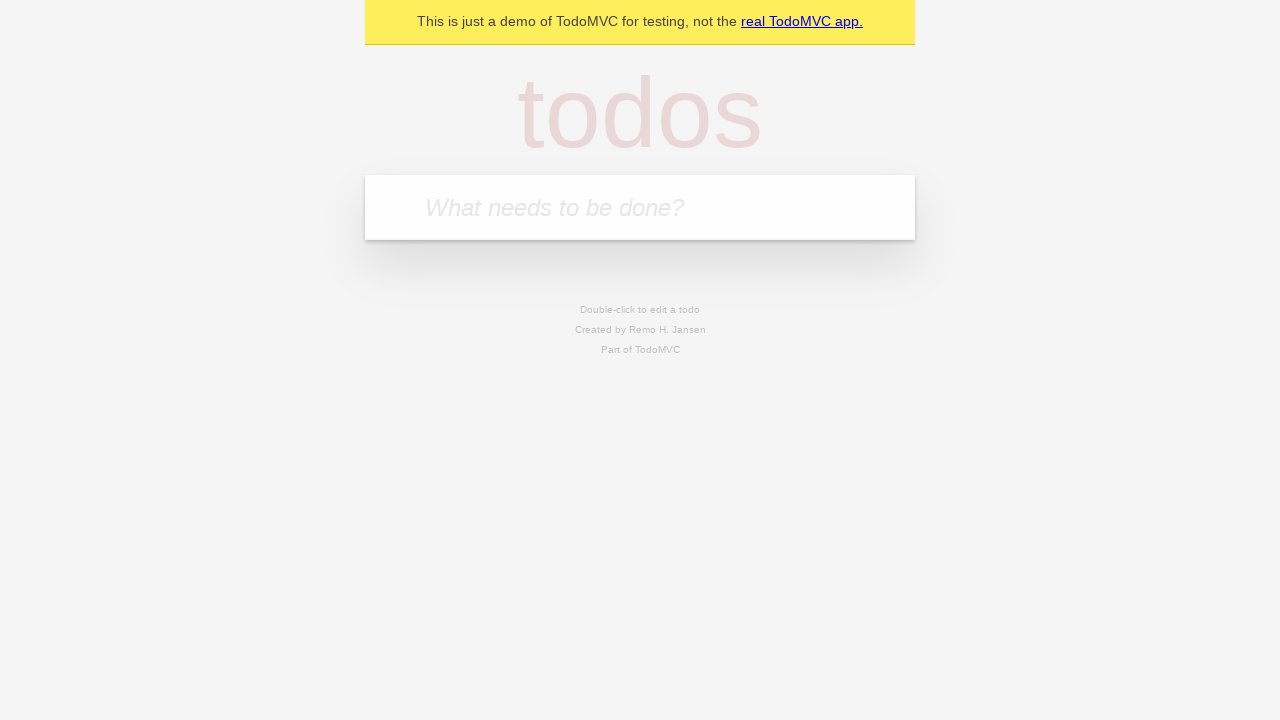

Filled new todo field with 'buy some cheese' on internal:attr=[placeholder="What needs to be done?"i]
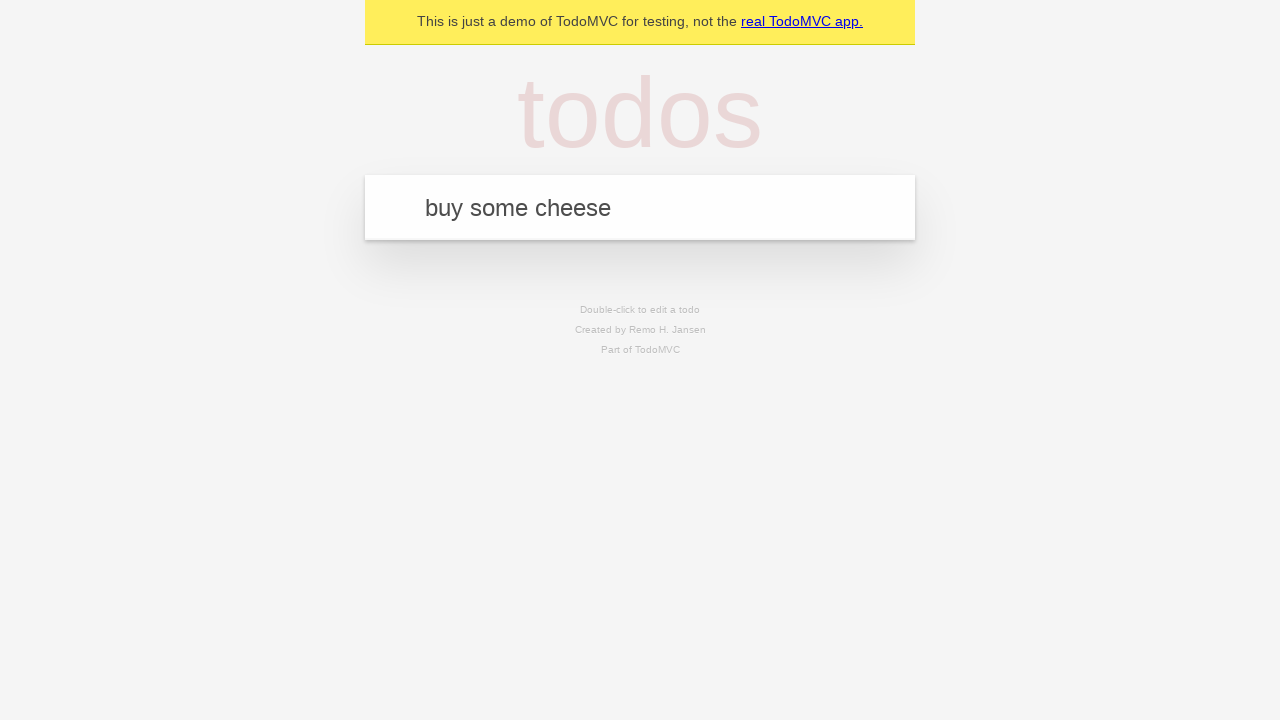

Pressed Enter to create todo 'buy some cheese' on internal:attr=[placeholder="What needs to be done?"i]
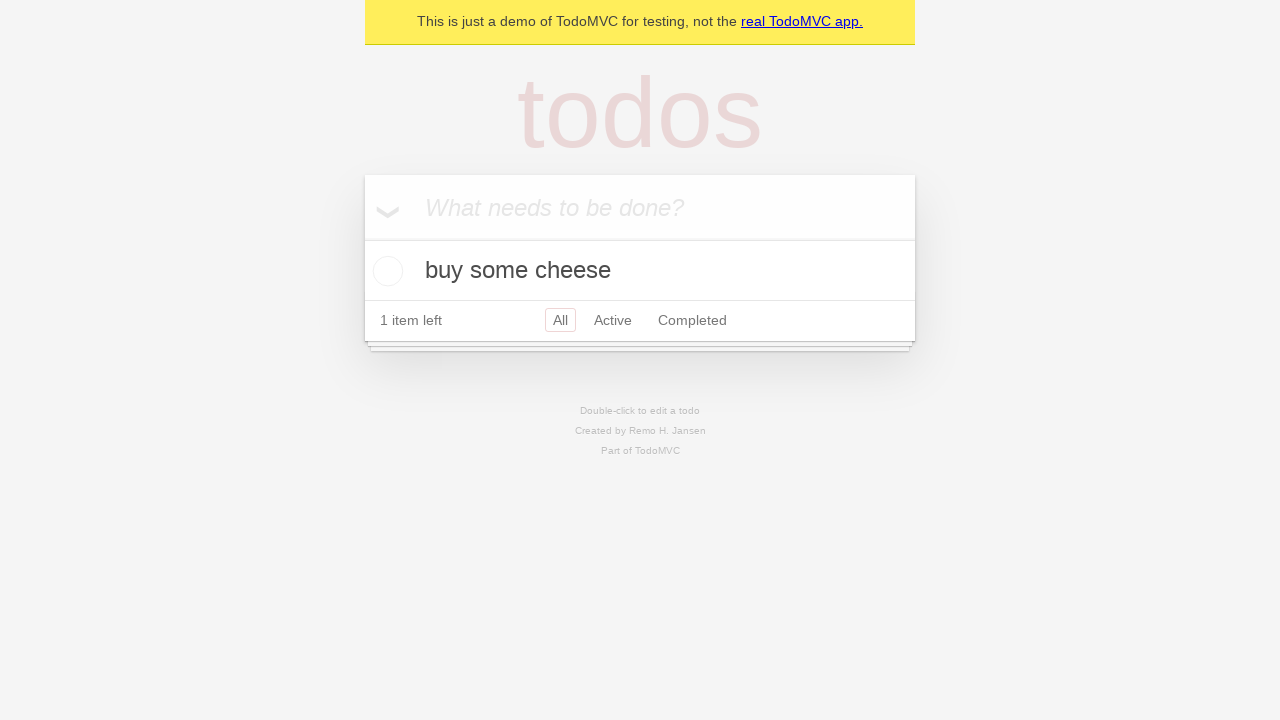

Filled new todo field with 'feed the cat' on internal:attr=[placeholder="What needs to be done?"i]
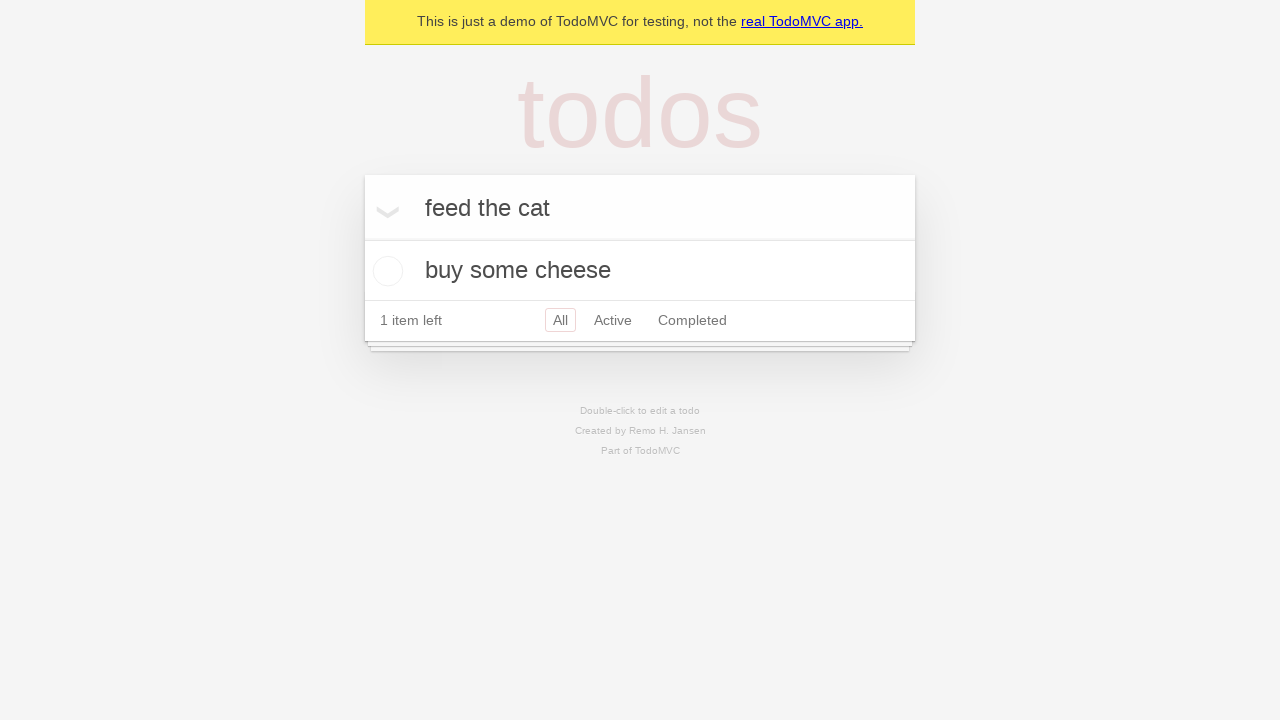

Pressed Enter to create todo 'feed the cat' on internal:attr=[placeholder="What needs to be done?"i]
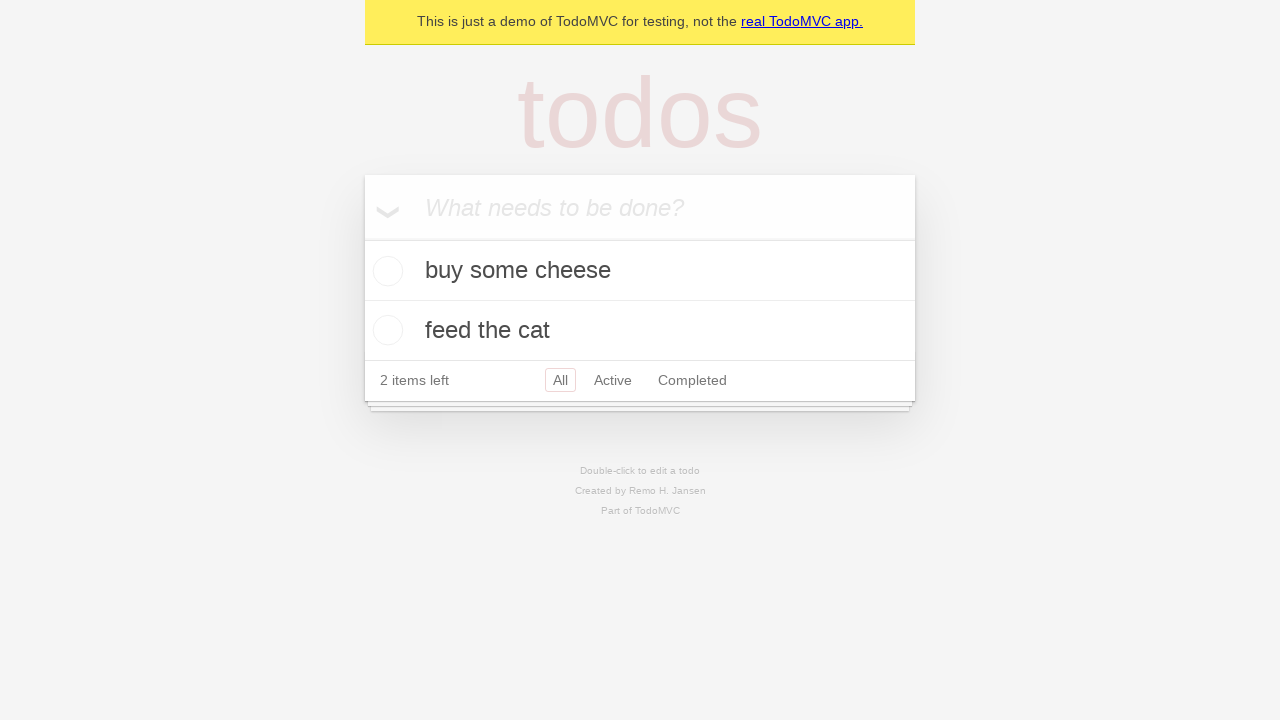

Filled new todo field with 'book a doctors appointment' on internal:attr=[placeholder="What needs to be done?"i]
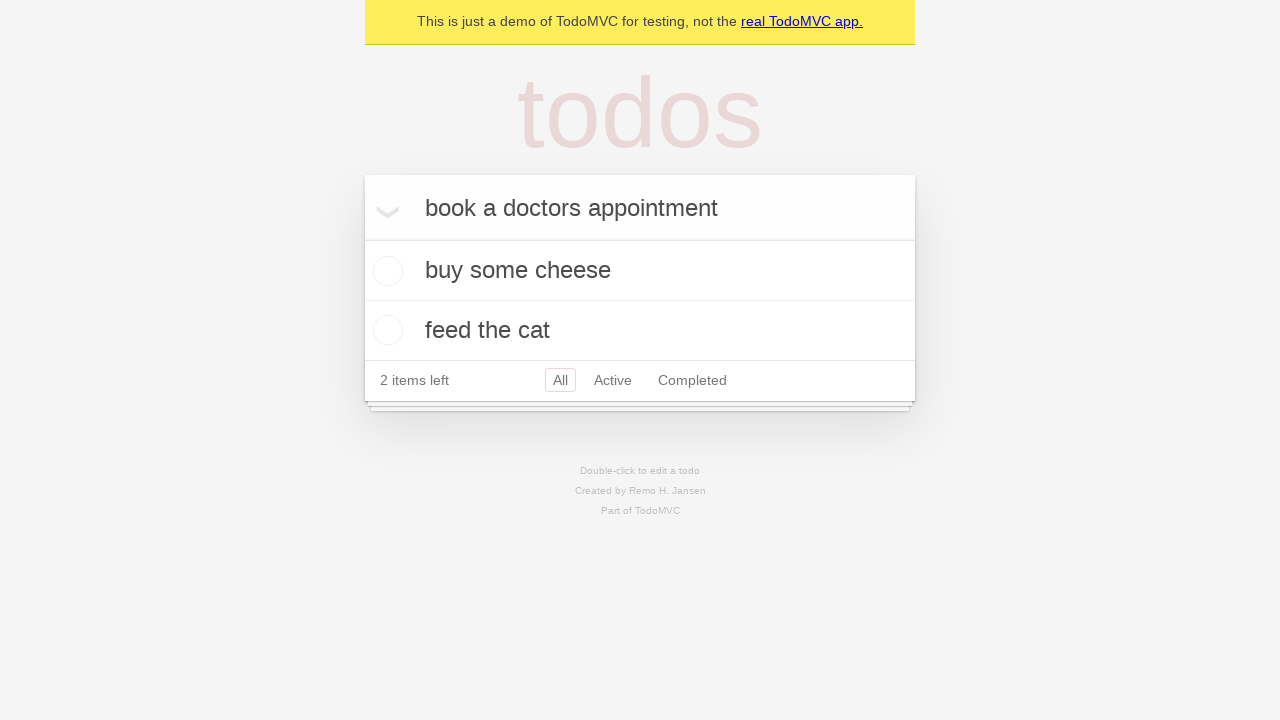

Pressed Enter to create todo 'book a doctors appointment' on internal:attr=[placeholder="What needs to be done?"i]
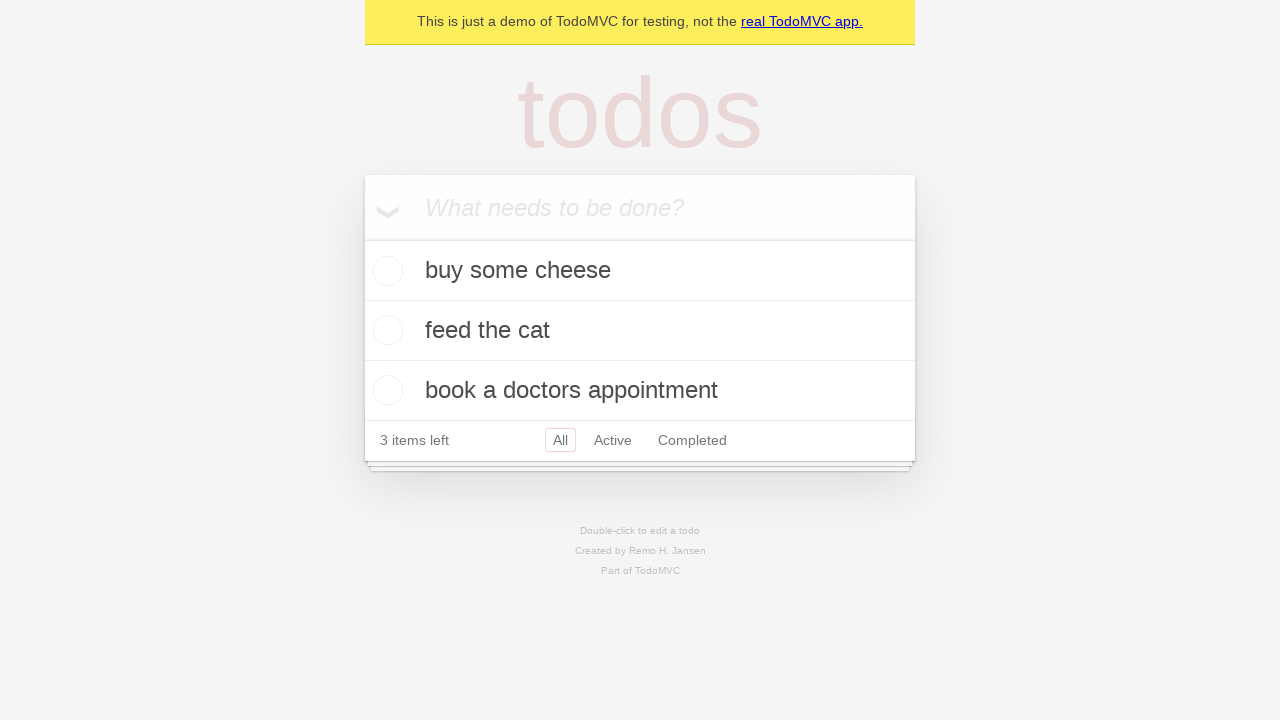

Waited for todo items to appear
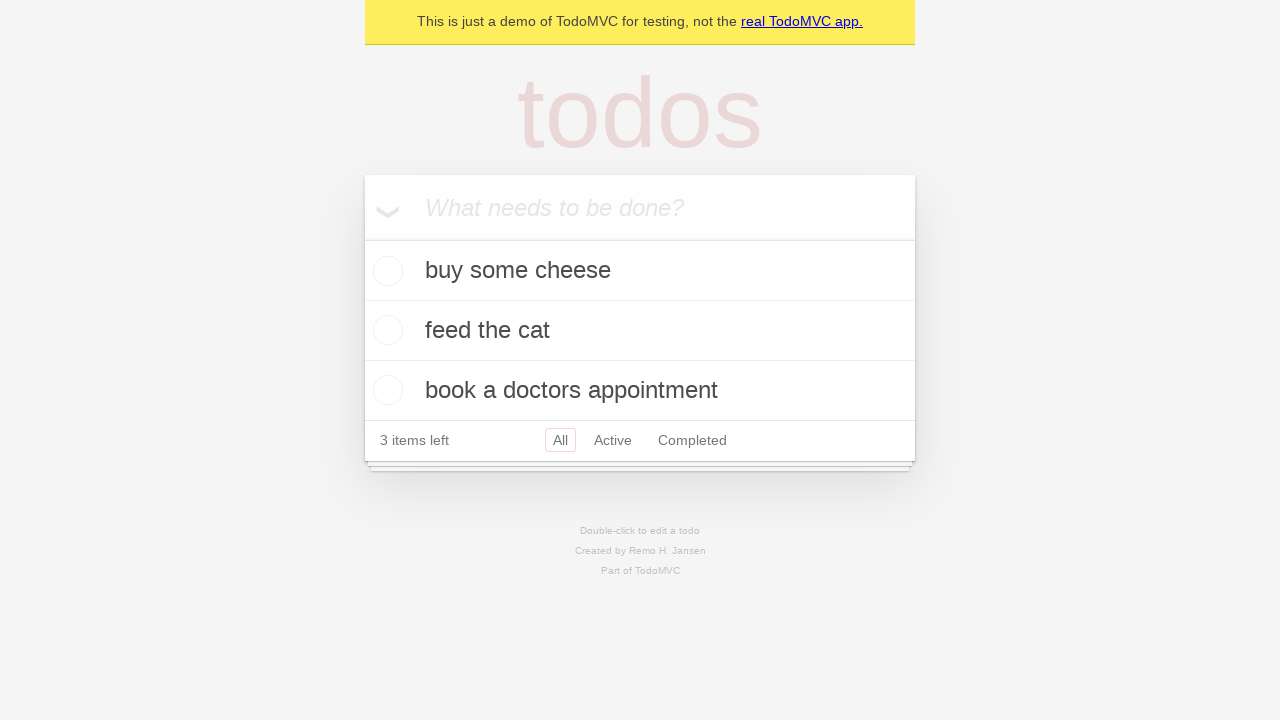

Located all todo items
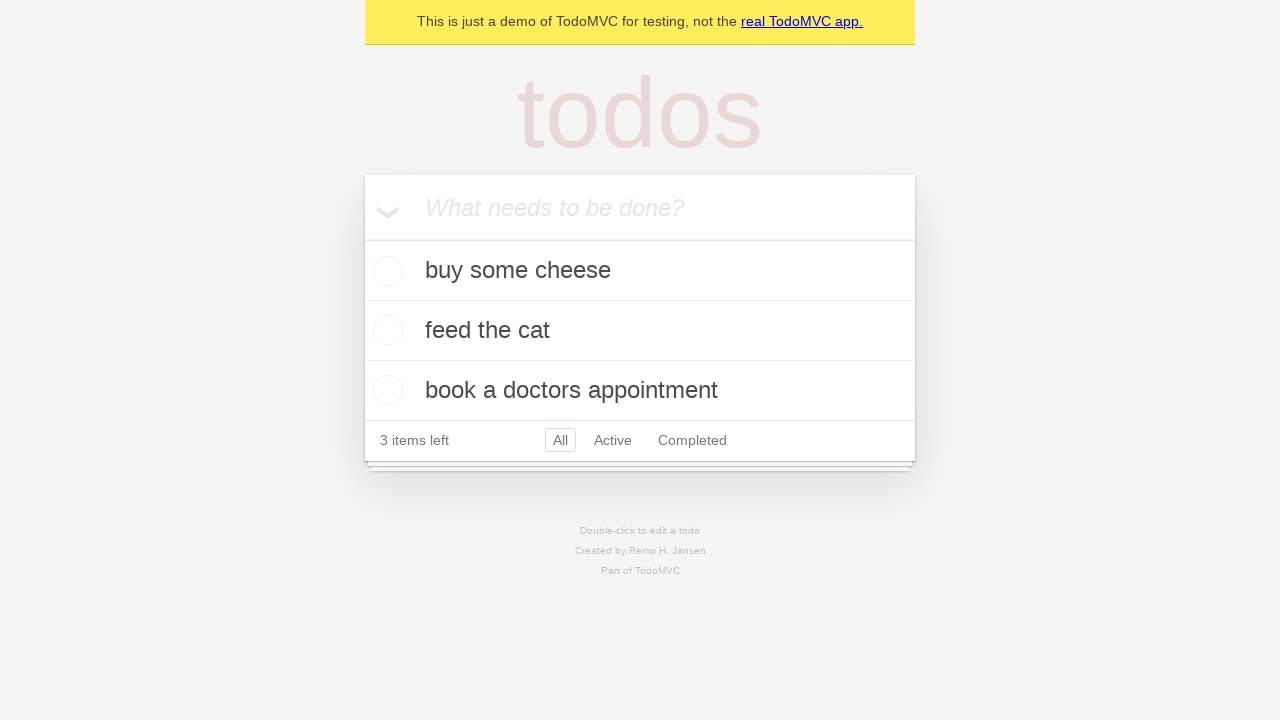

Double-clicked second todo item to enter edit mode at (640, 331) on internal:testid=[data-testid="todo-item"s] >> nth=1
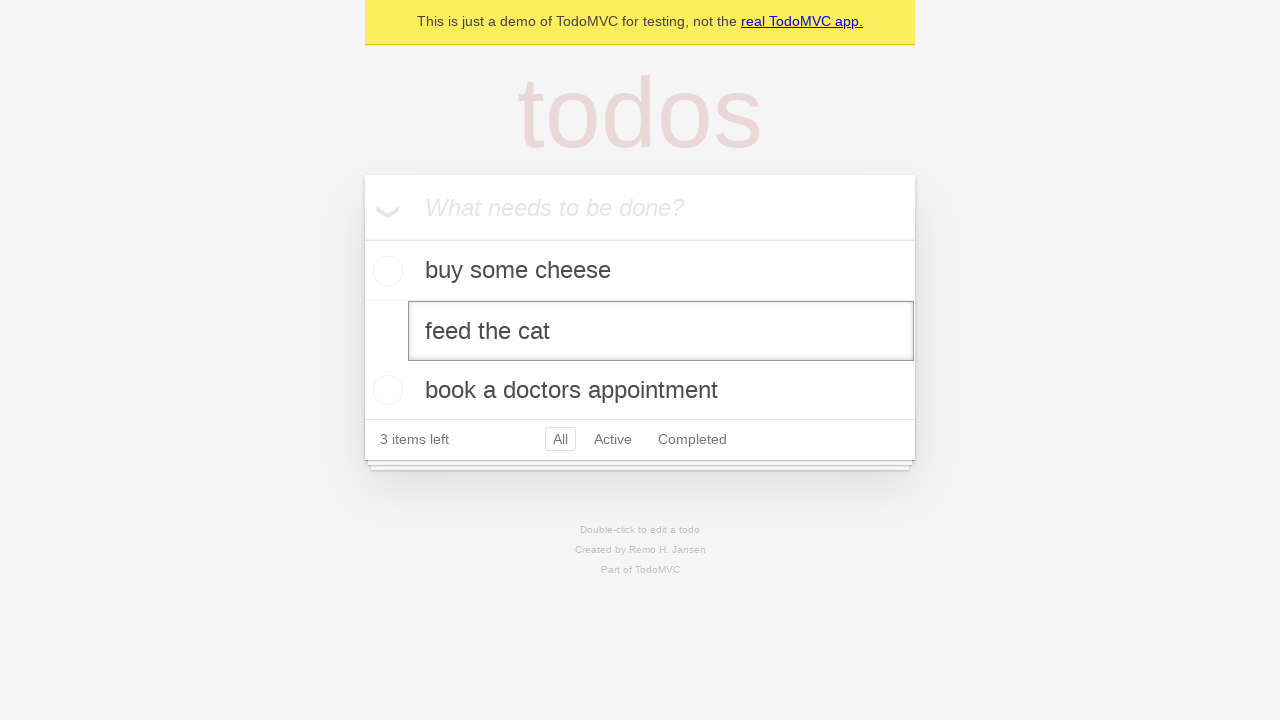

Cleared the todo text by filling with empty string on internal:testid=[data-testid="todo-item"s] >> nth=1 >> internal:role=textbox[nam
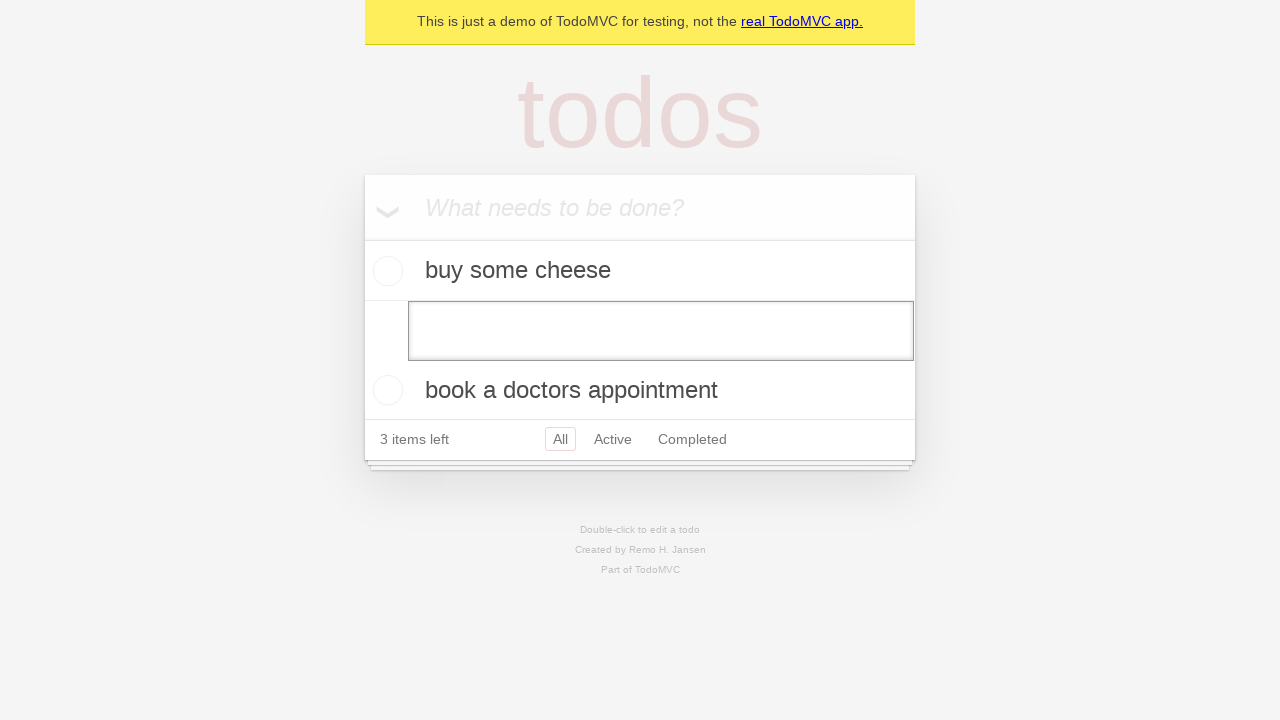

Pressed Enter to confirm the empty edit, removing the todo item on internal:testid=[data-testid="todo-item"s] >> nth=1 >> internal:role=textbox[nam
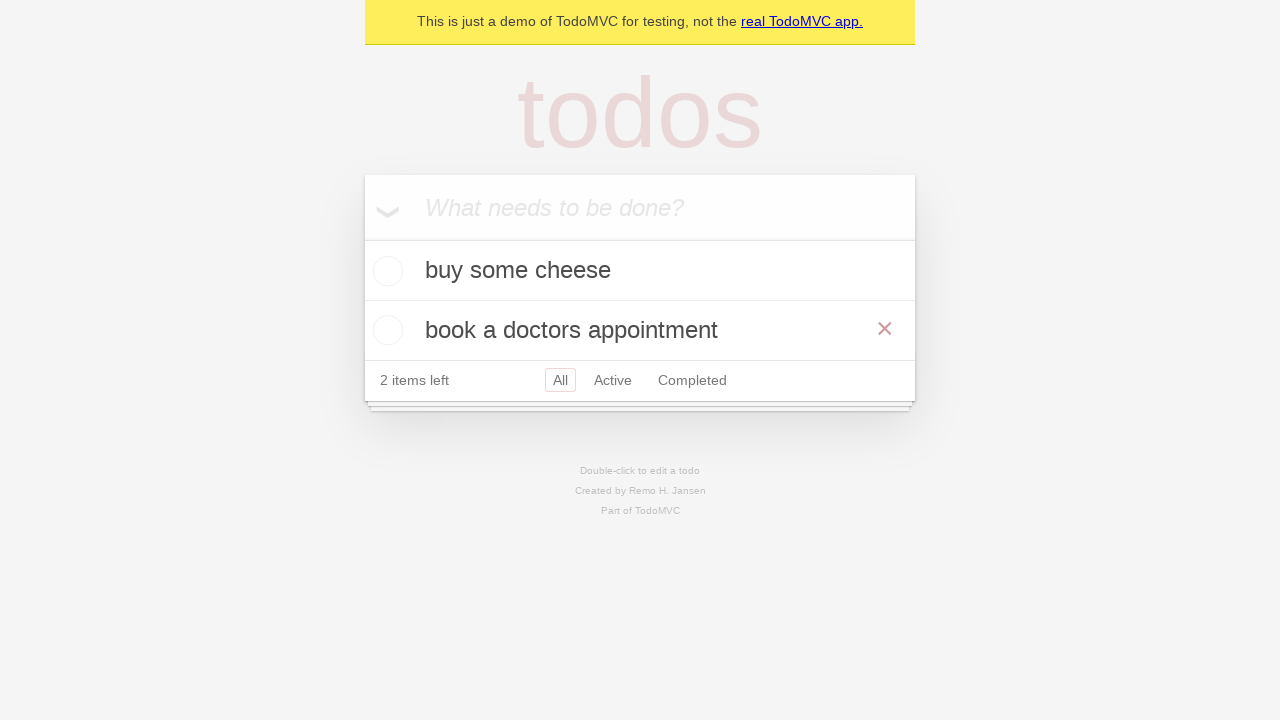

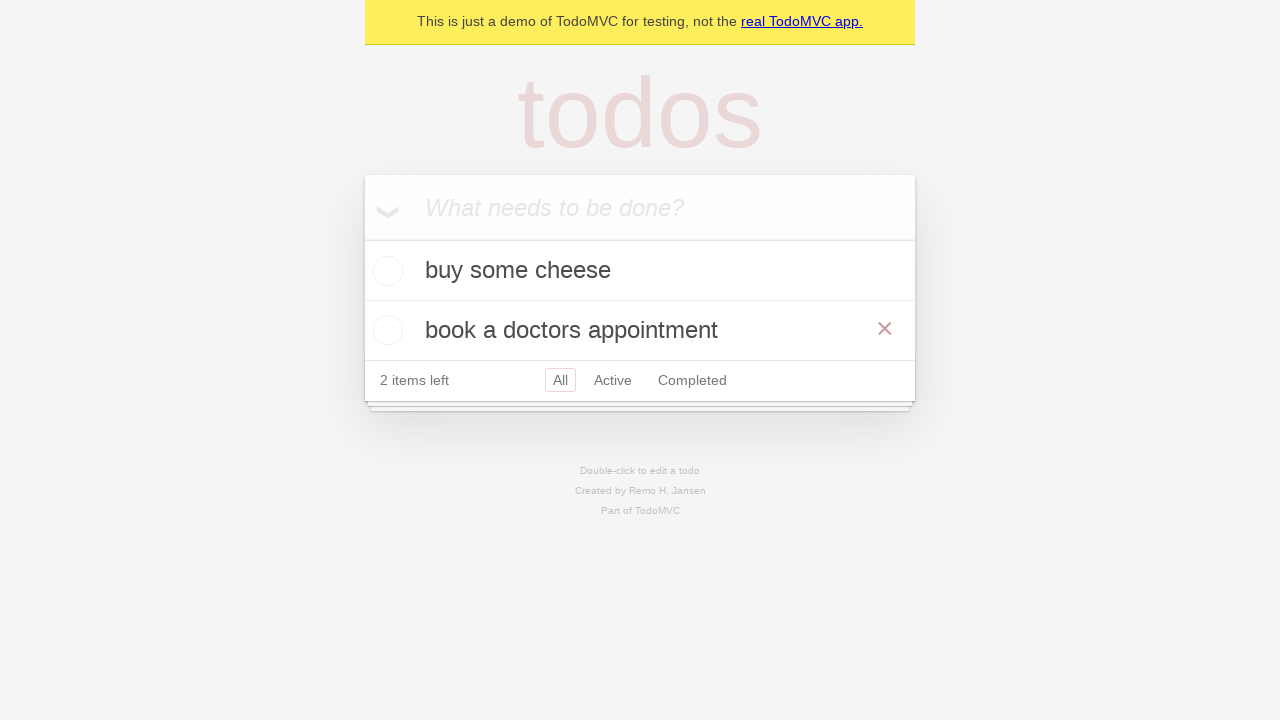